Tests dropdown menu functionality by selecting options using index, value, and visible text methods, then verifies all dropdown options are displayed

Starting URL: https://the-internet.herokuapp.com/dropdown

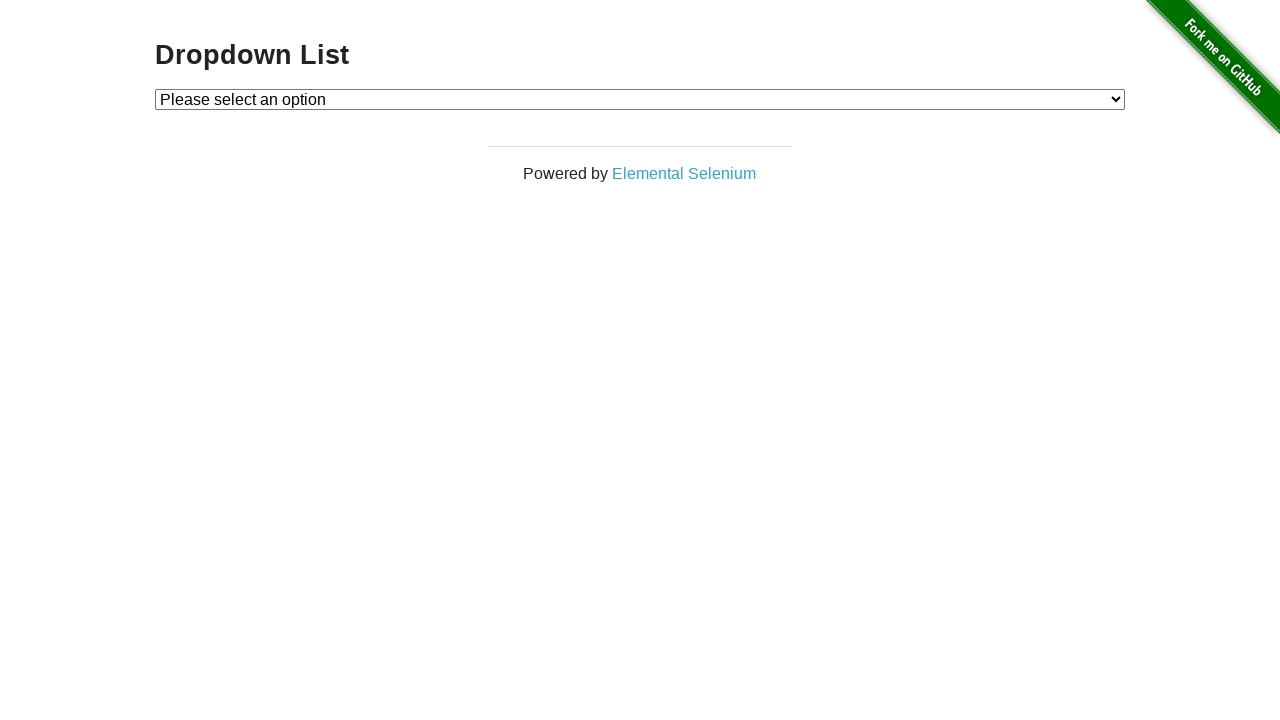

Selected Option 1 by index on #dropdown
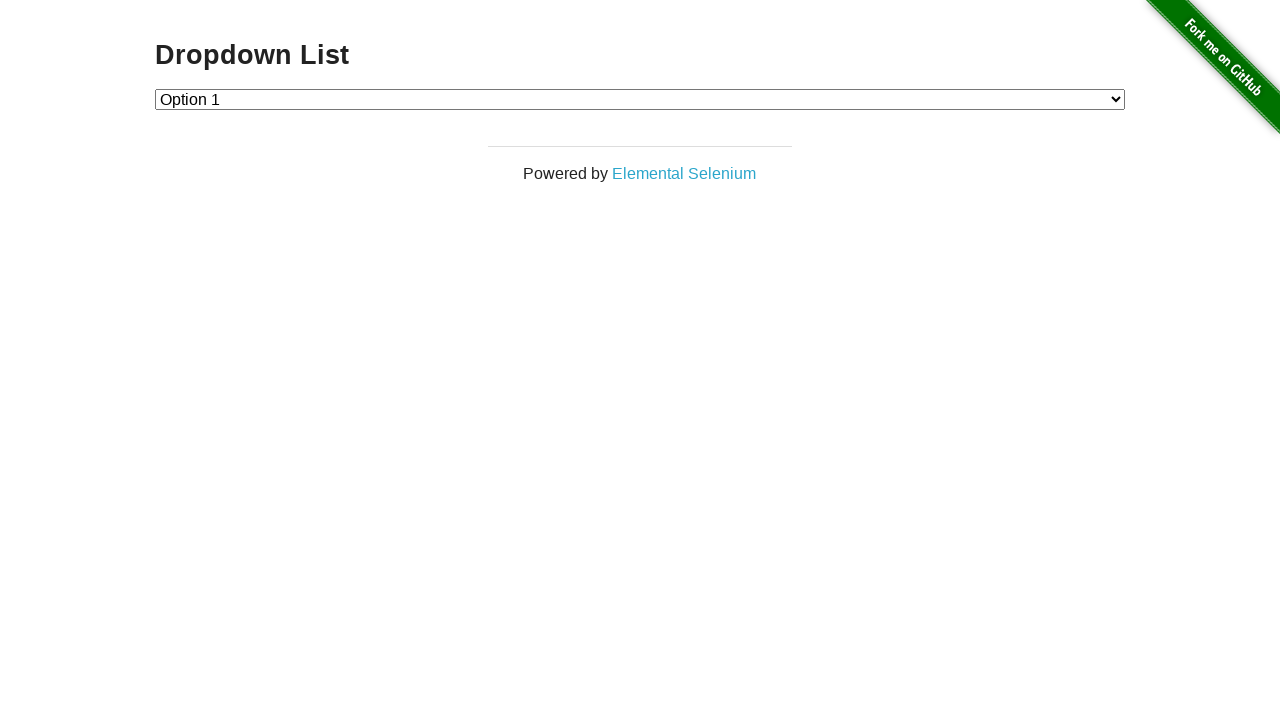

Waited 2 seconds
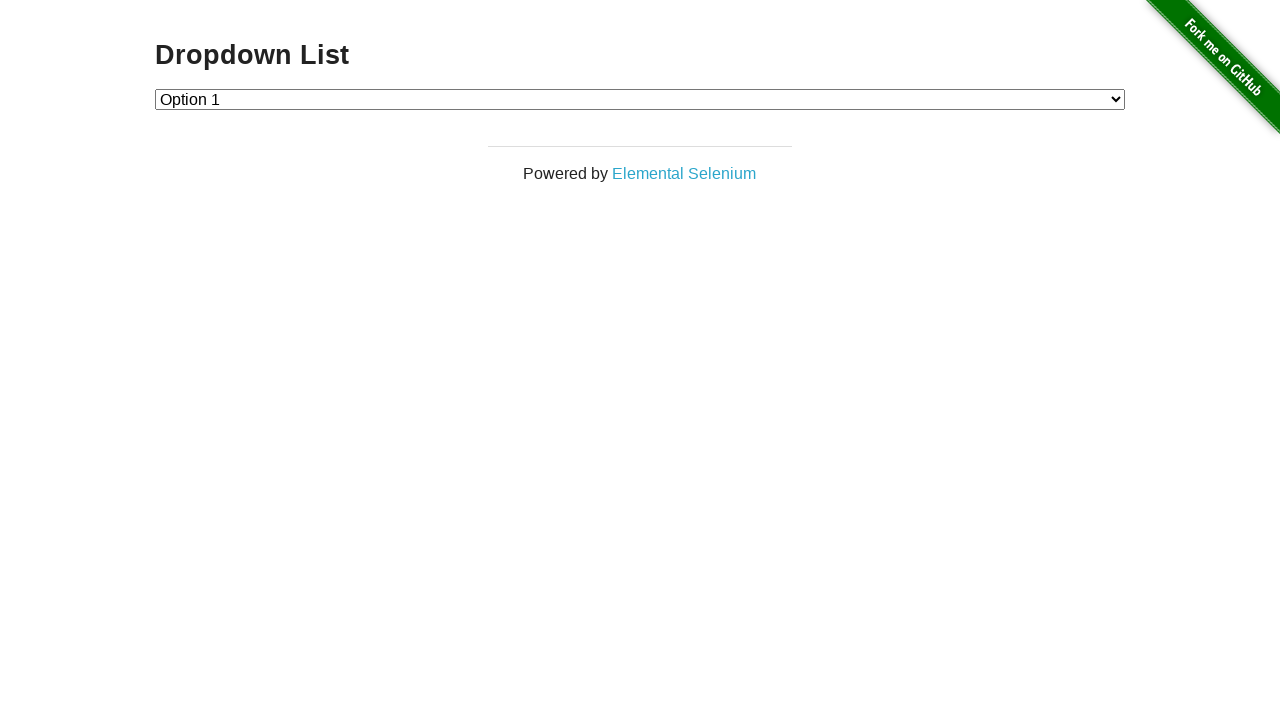

Selected Option 2 by value on #dropdown
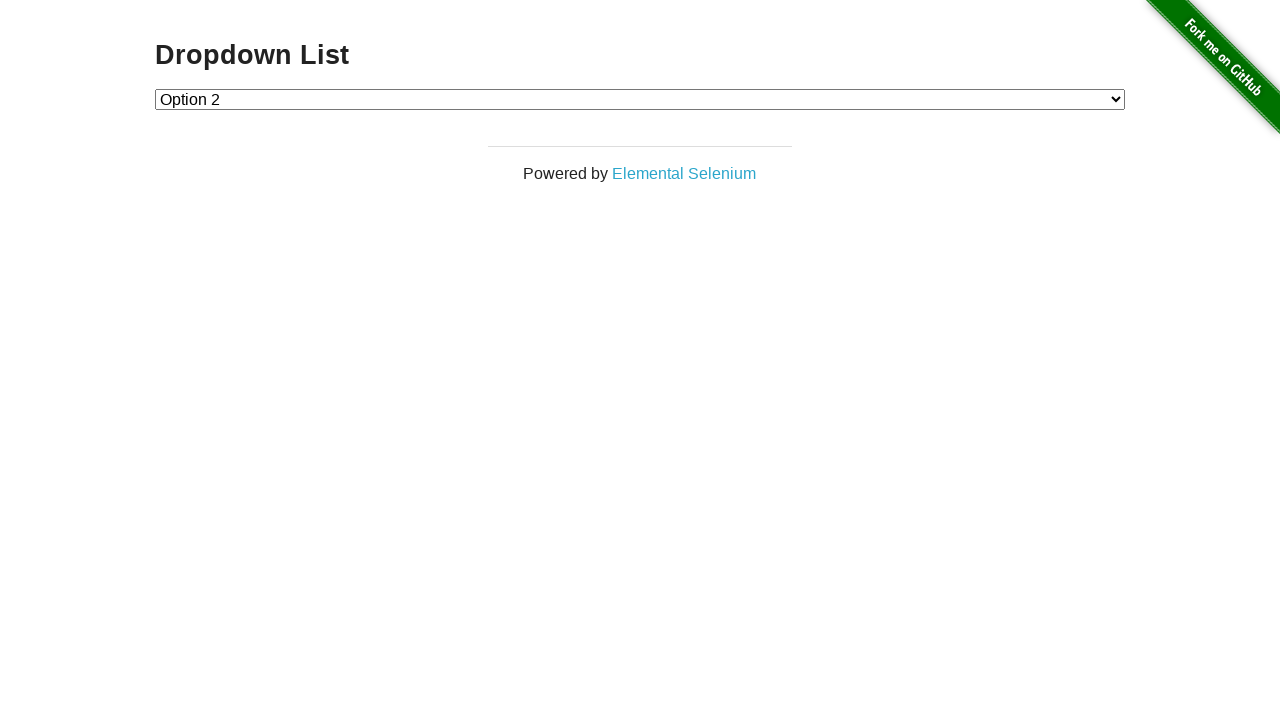

Waited 2 seconds
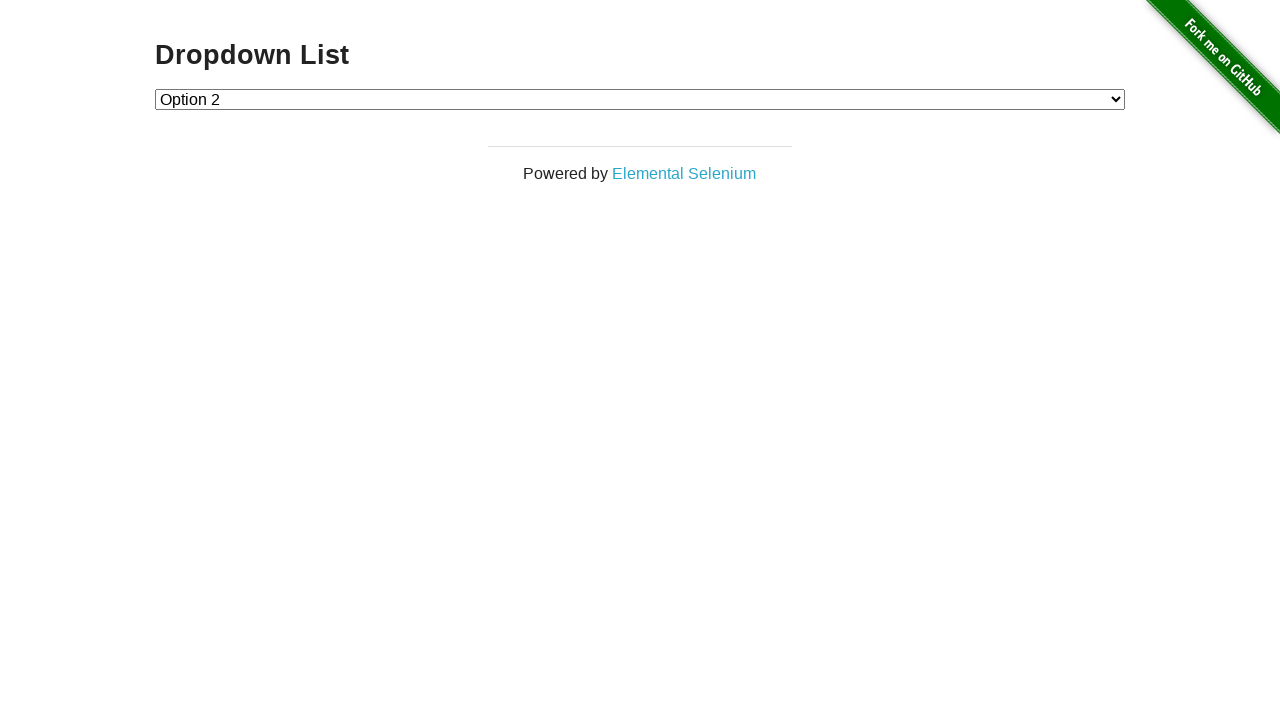

Selected Option 1 by visible text on #dropdown
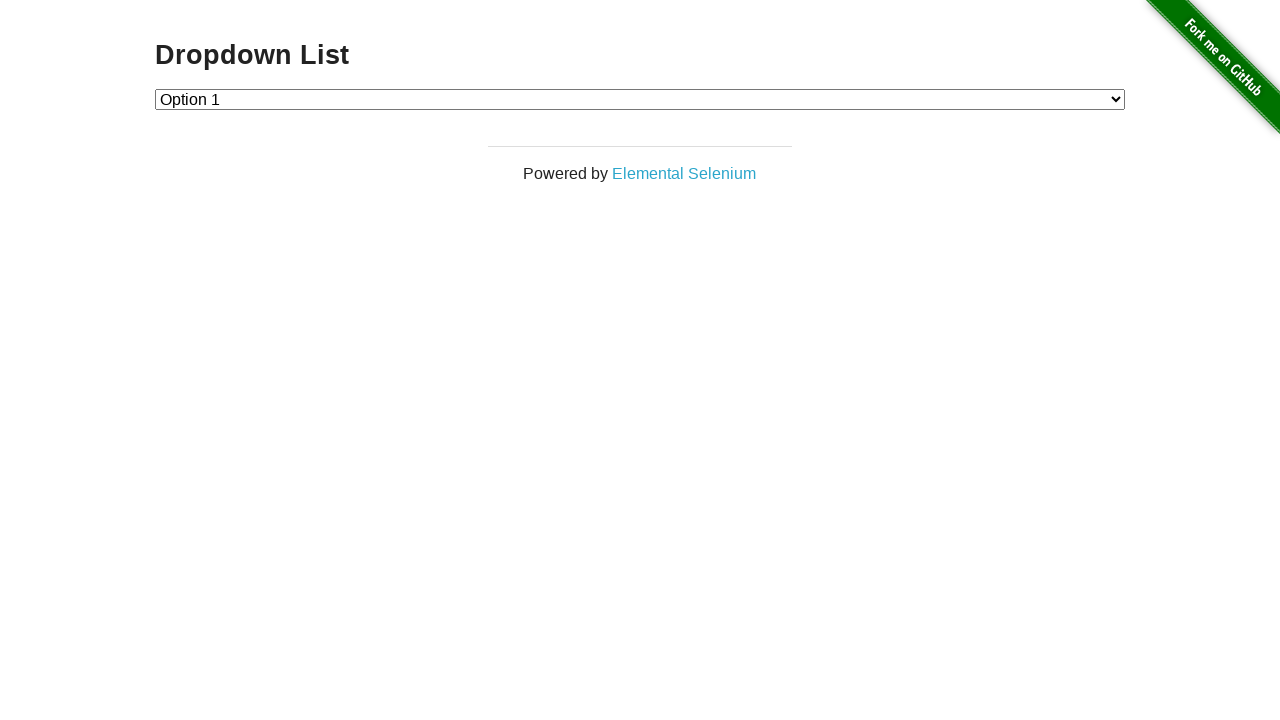

Located all dropdown options
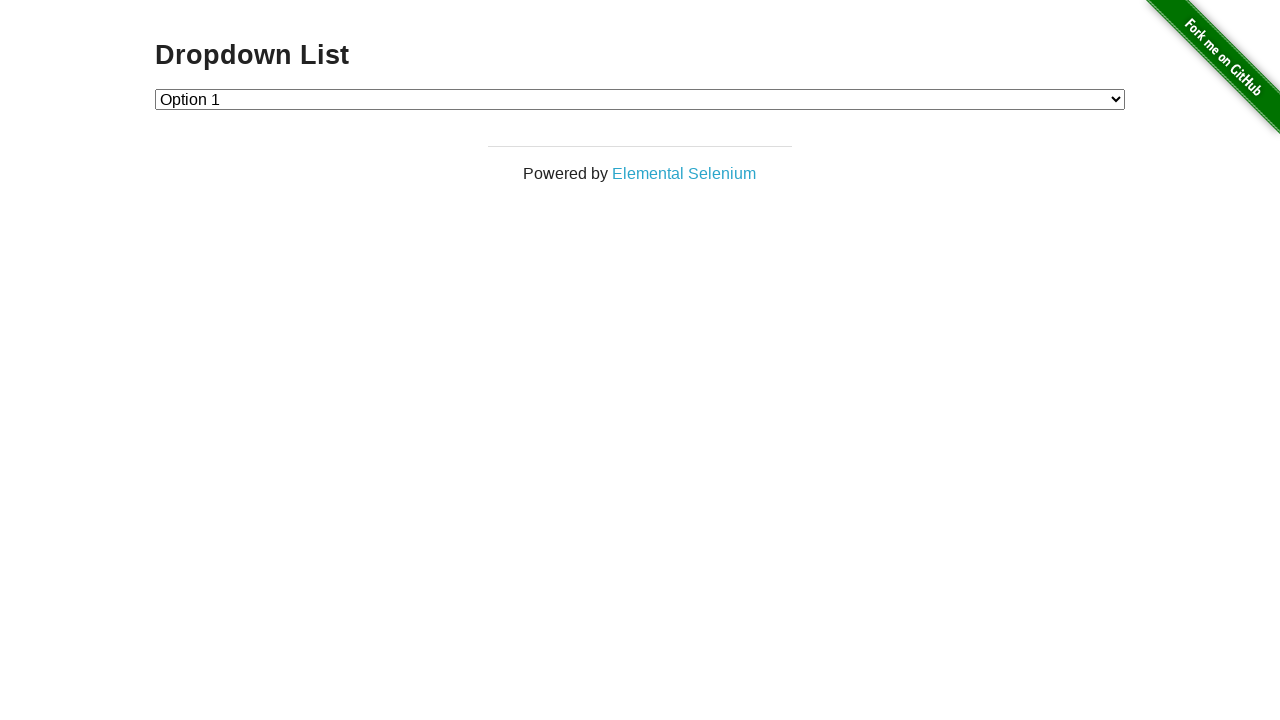

Counted 3 dropdown options
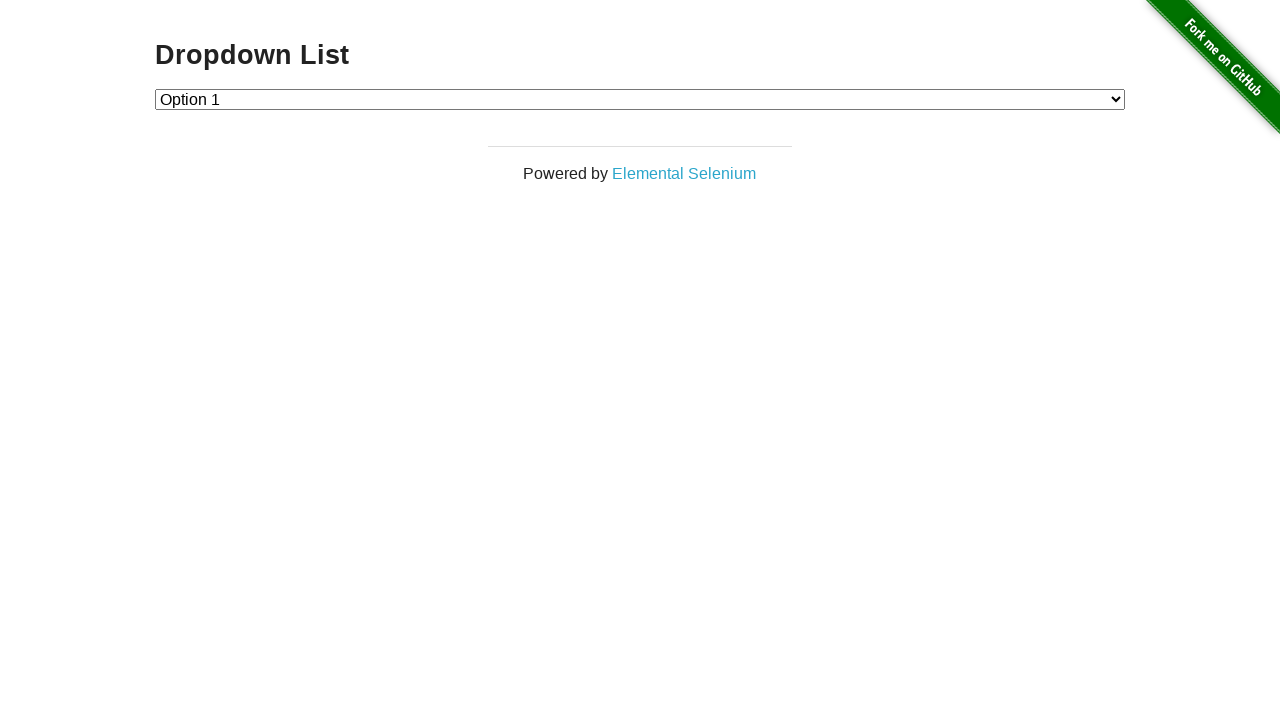

Verified dropdown has 3 options (disabled placeholder + 2 selectable options)
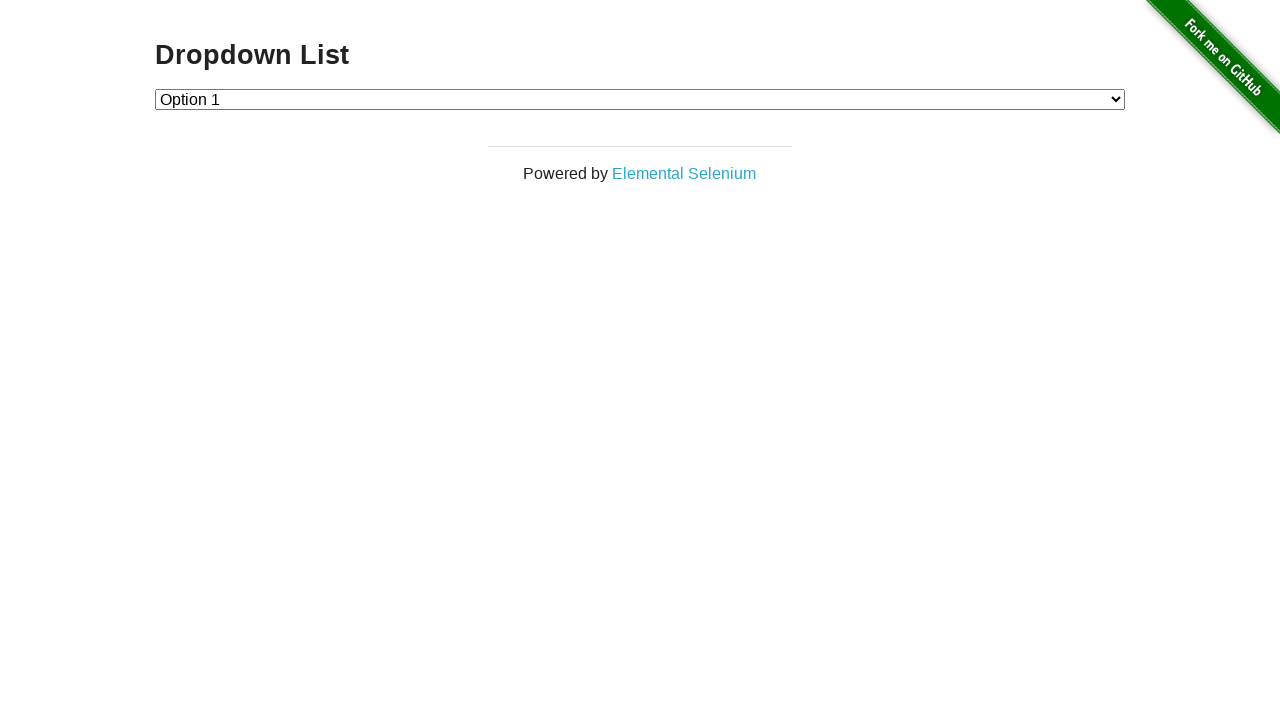

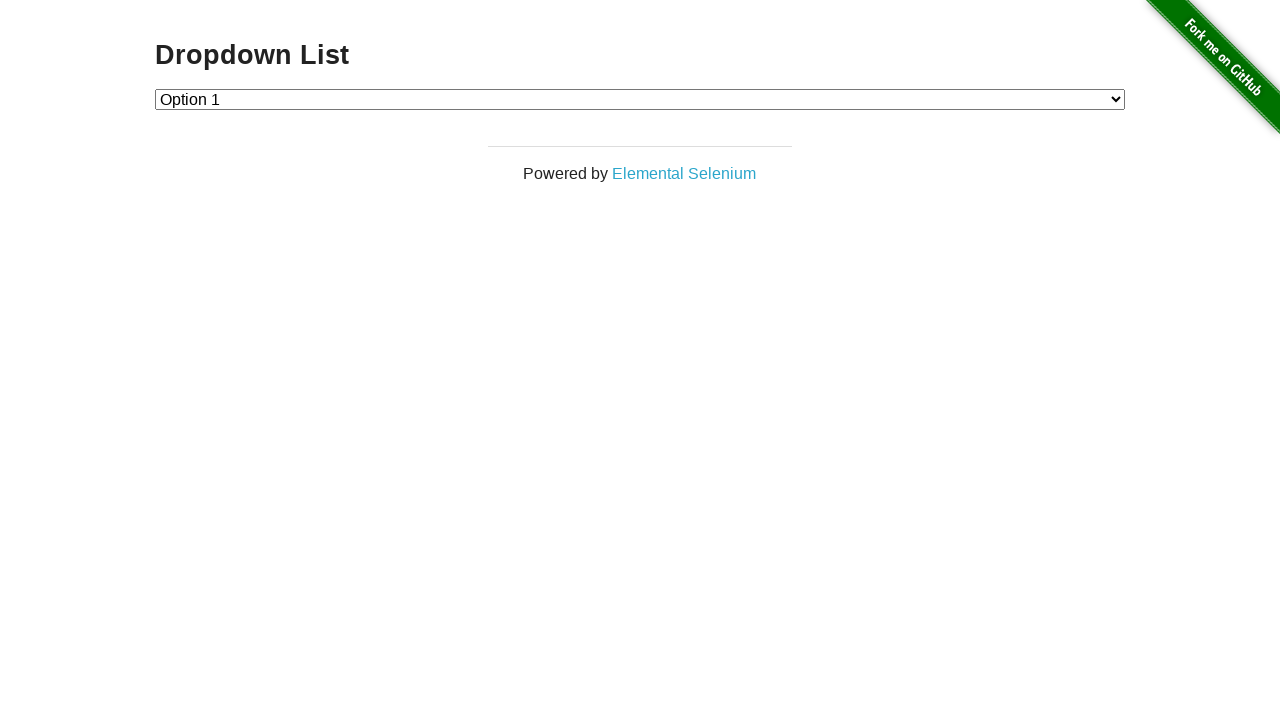